Tests that a todo item is removed when edited to an empty string

Starting URL: https://demo.playwright.dev/todomvc

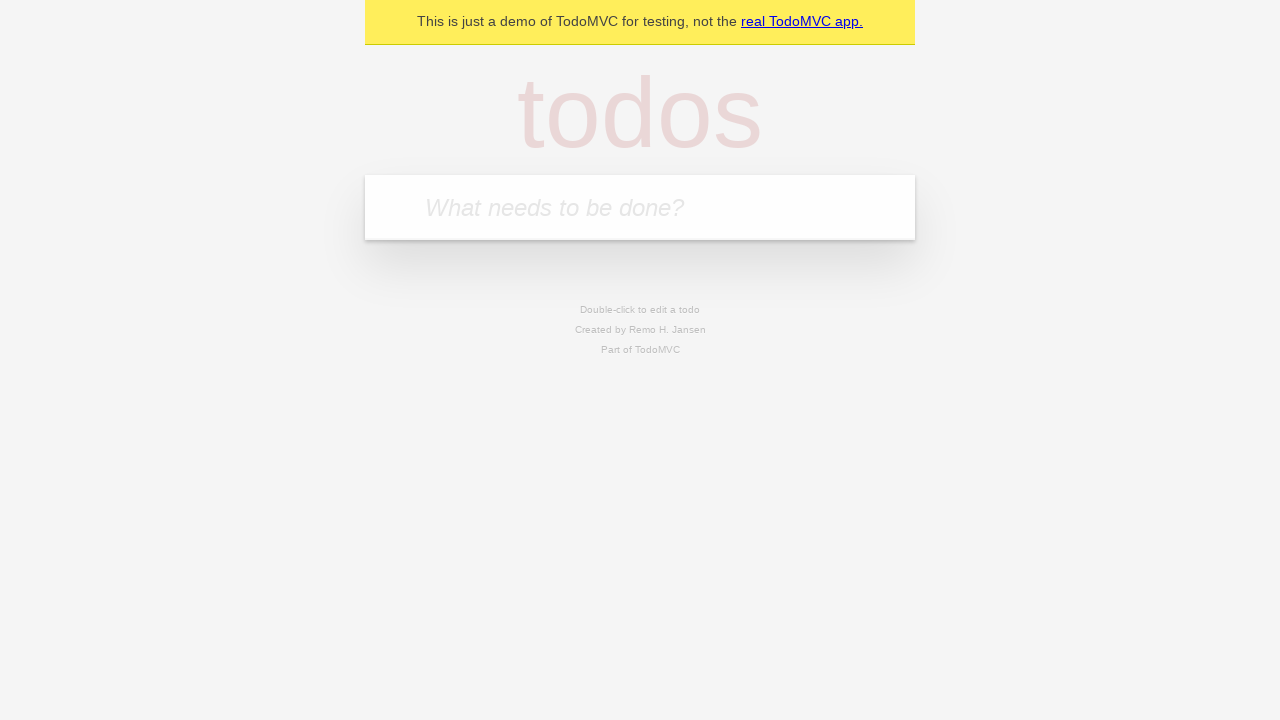

Filled todo input with 'buy some cheese' on internal:attr=[placeholder="What needs to be done?"i]
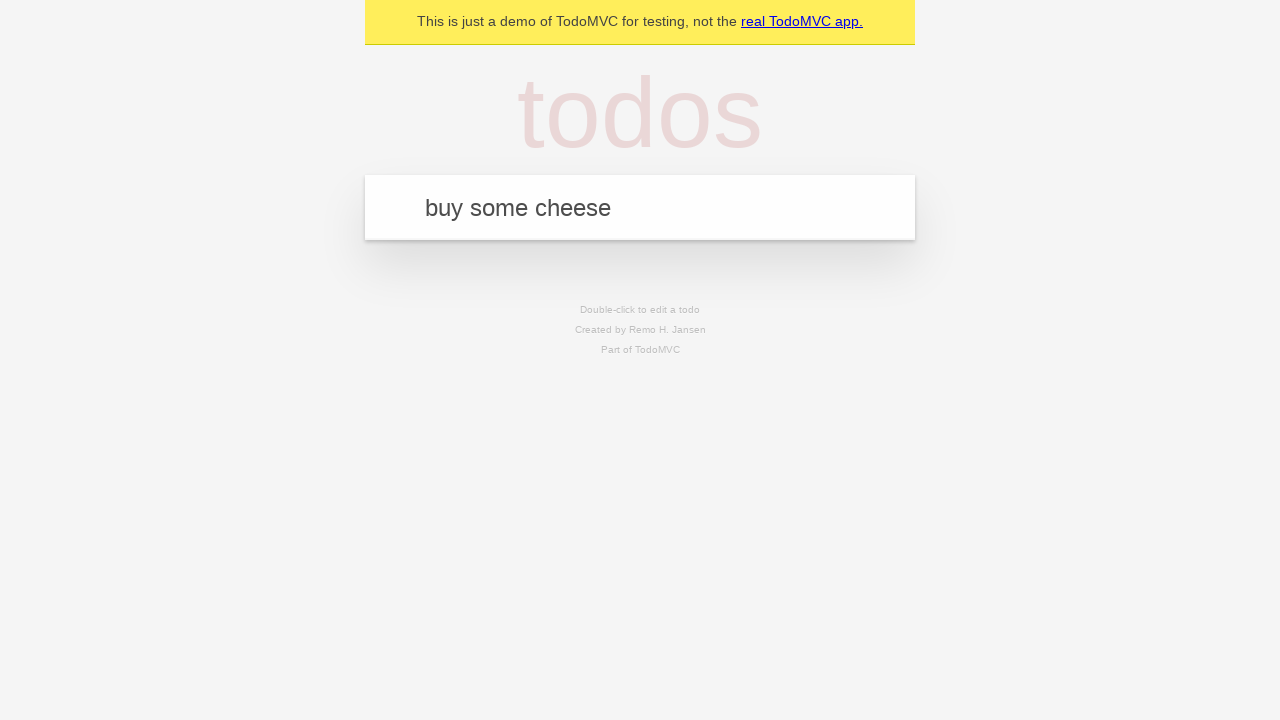

Pressed Enter to add first todo on internal:attr=[placeholder="What needs to be done?"i]
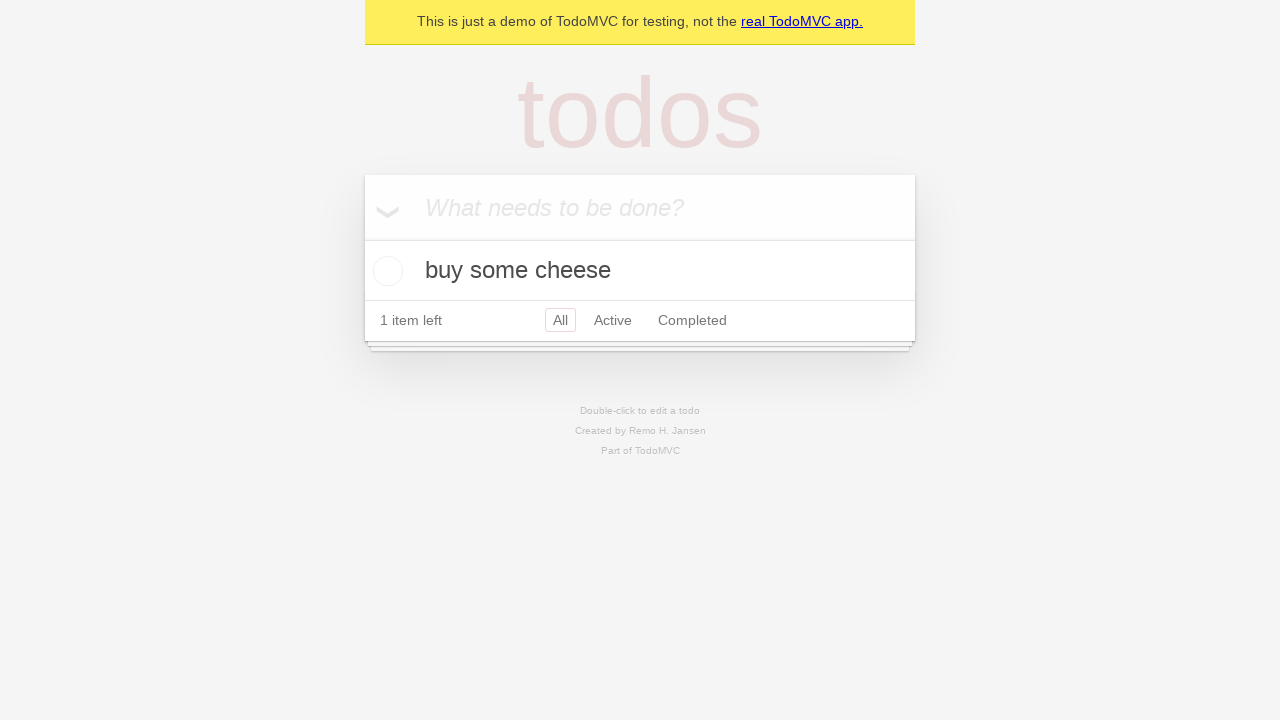

Filled todo input with 'feed the cat' on internal:attr=[placeholder="What needs to be done?"i]
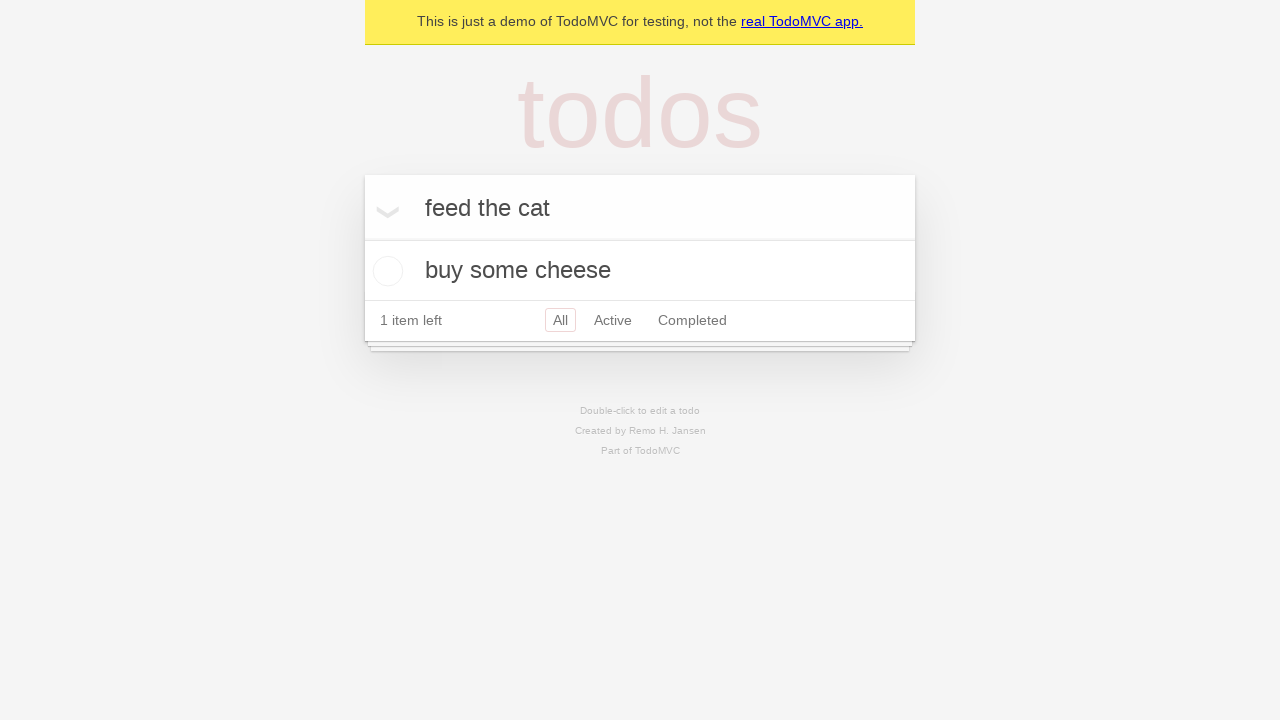

Pressed Enter to add second todo on internal:attr=[placeholder="What needs to be done?"i]
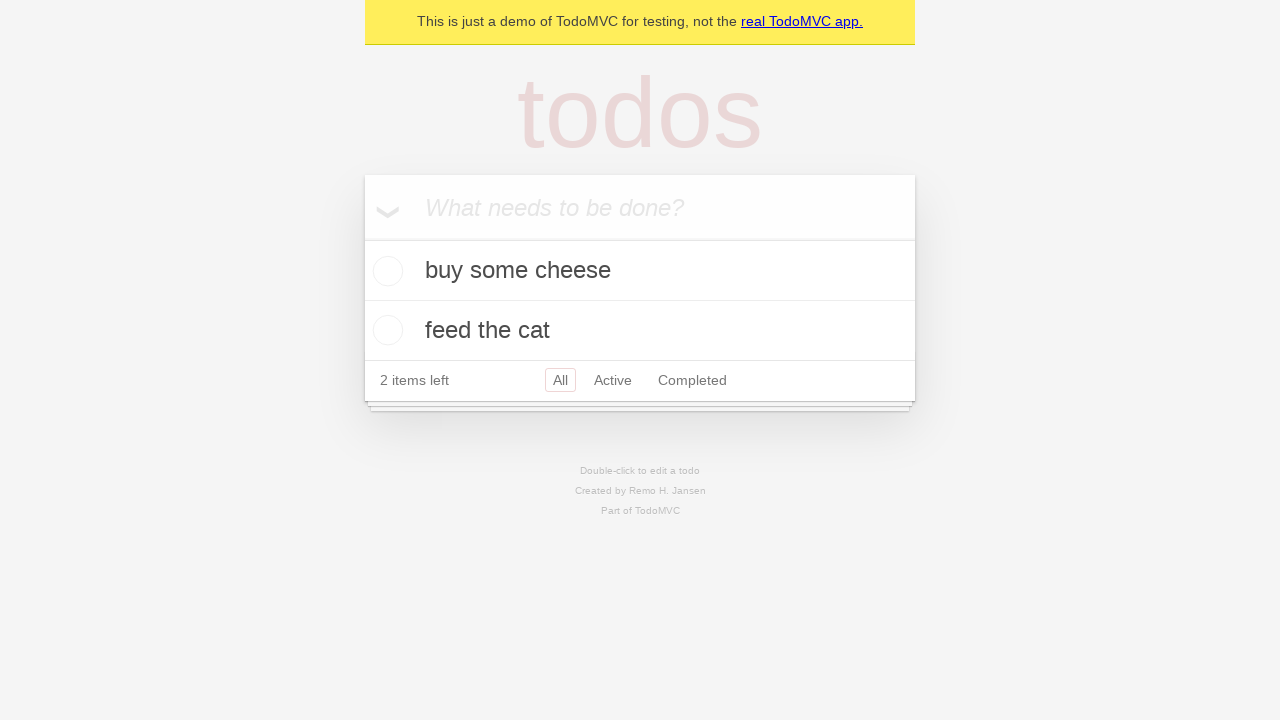

Filled todo input with 'book a doctors appointment' on internal:attr=[placeholder="What needs to be done?"i]
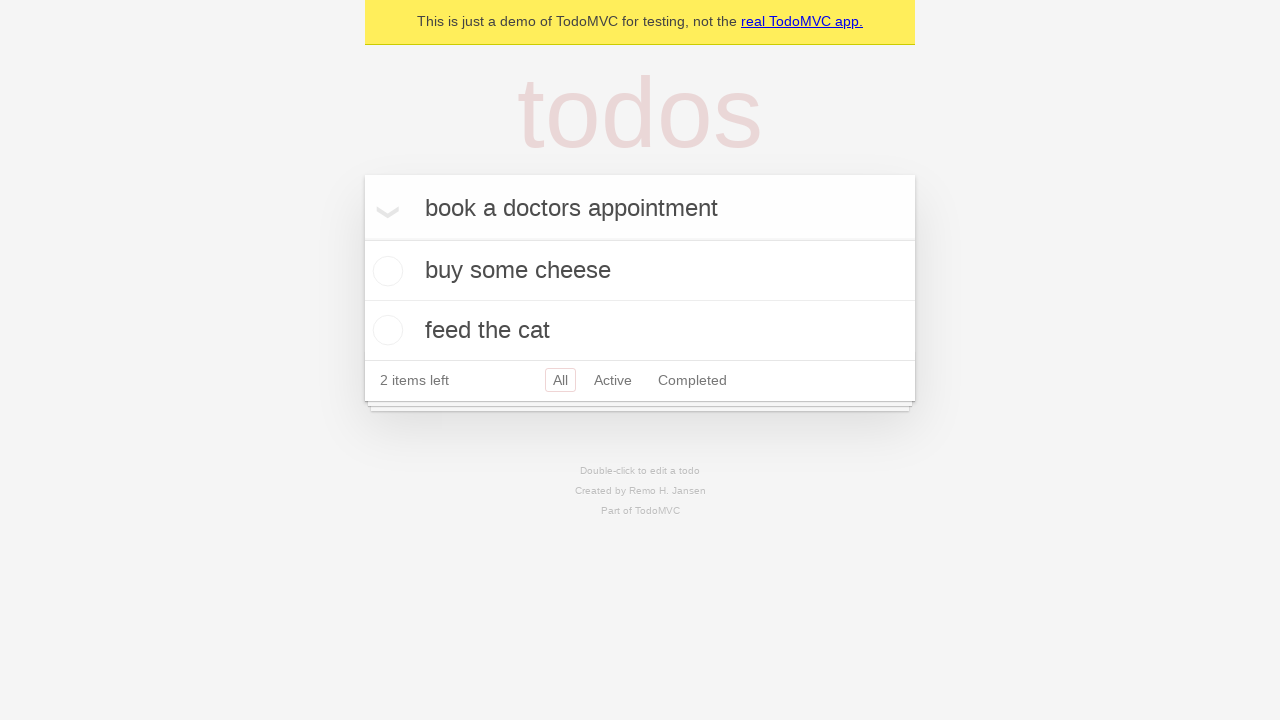

Pressed Enter to add third todo on internal:attr=[placeholder="What needs to be done?"i]
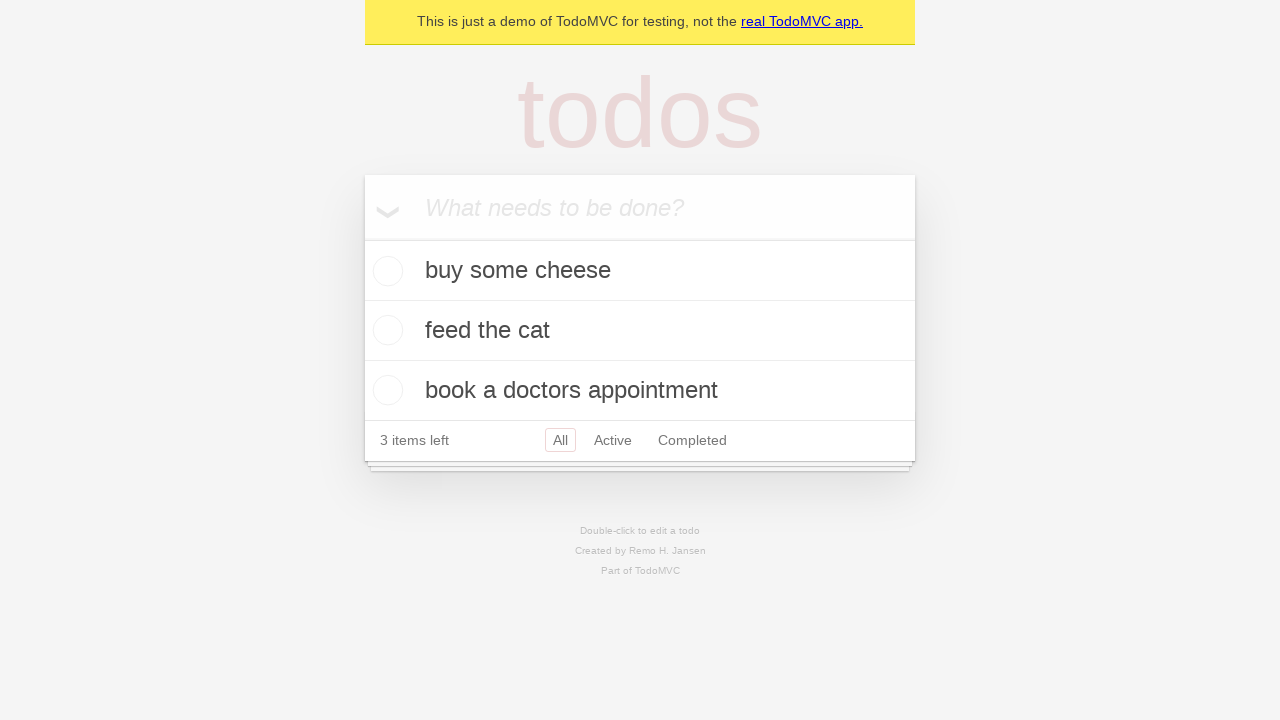

Double-clicked second todo item to enter edit mode at (640, 331) on [data-testid='todo-item'] >> nth=1
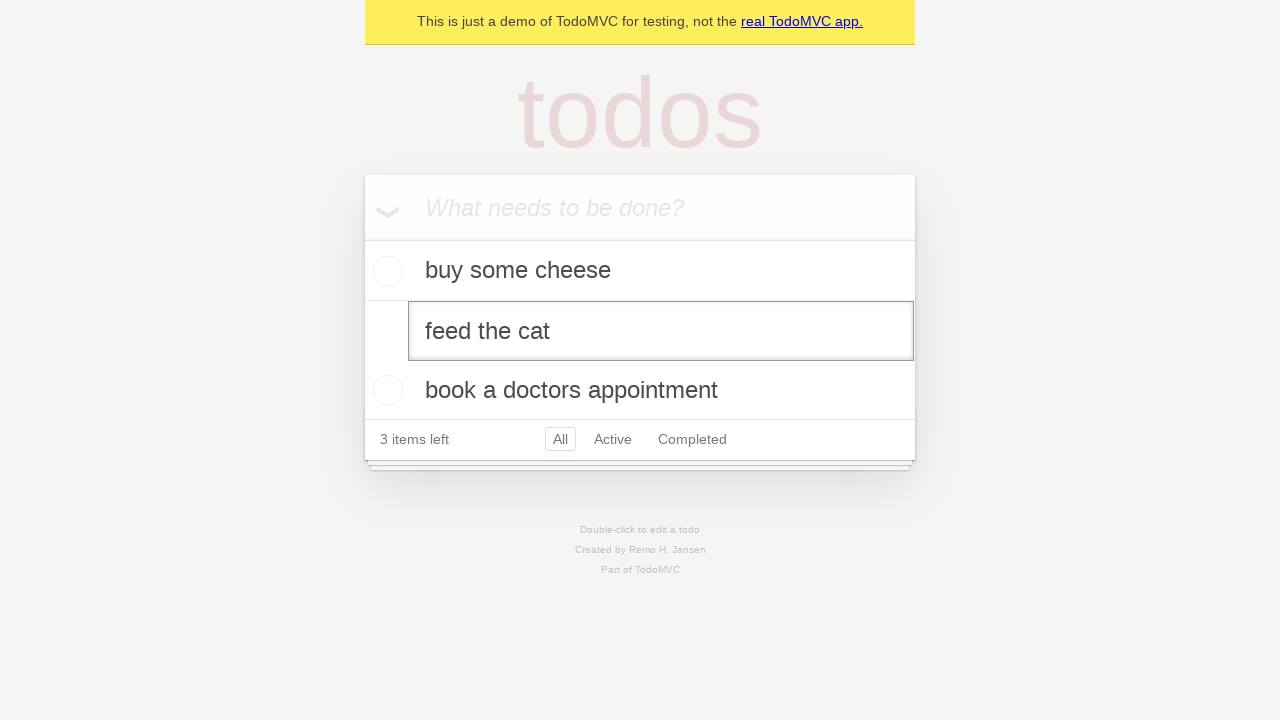

Cleared text from edit field on [data-testid='todo-item'] >> nth=1 >> internal:role=textbox[name="Edit"i]
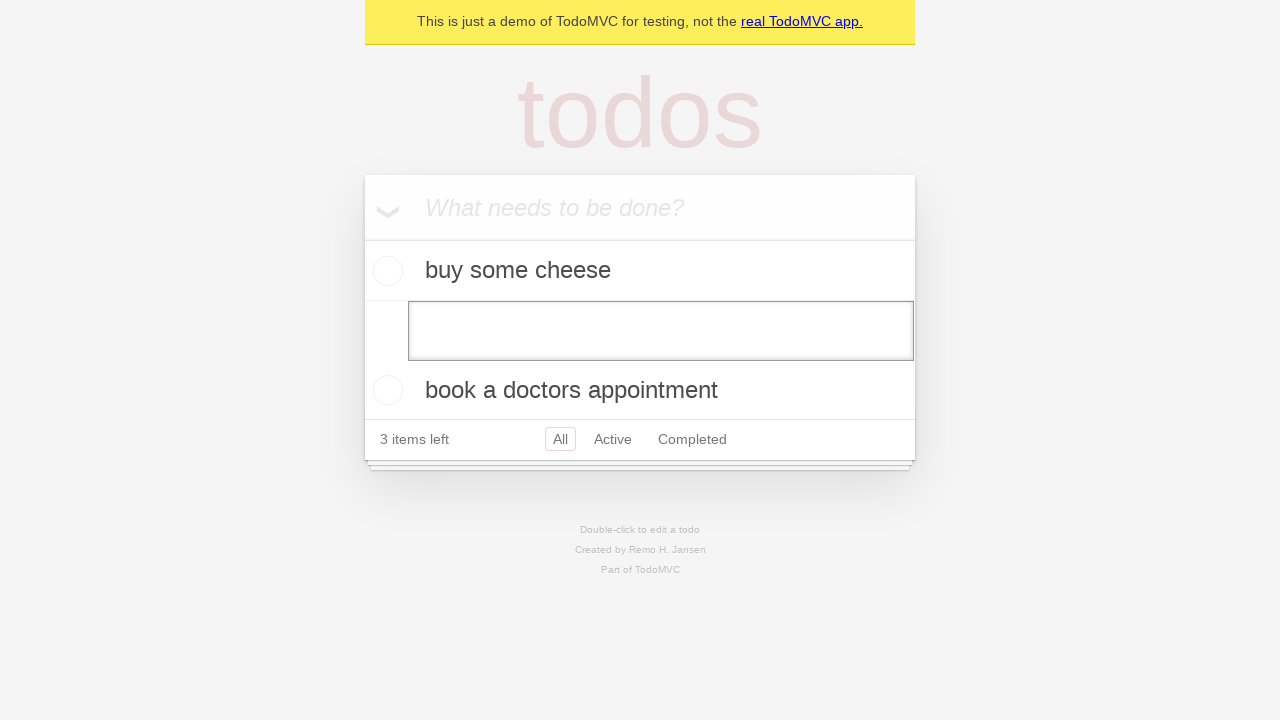

Pressed Enter to submit empty text, removing the todo item on [data-testid='todo-item'] >> nth=1 >> internal:role=textbox[name="Edit"i]
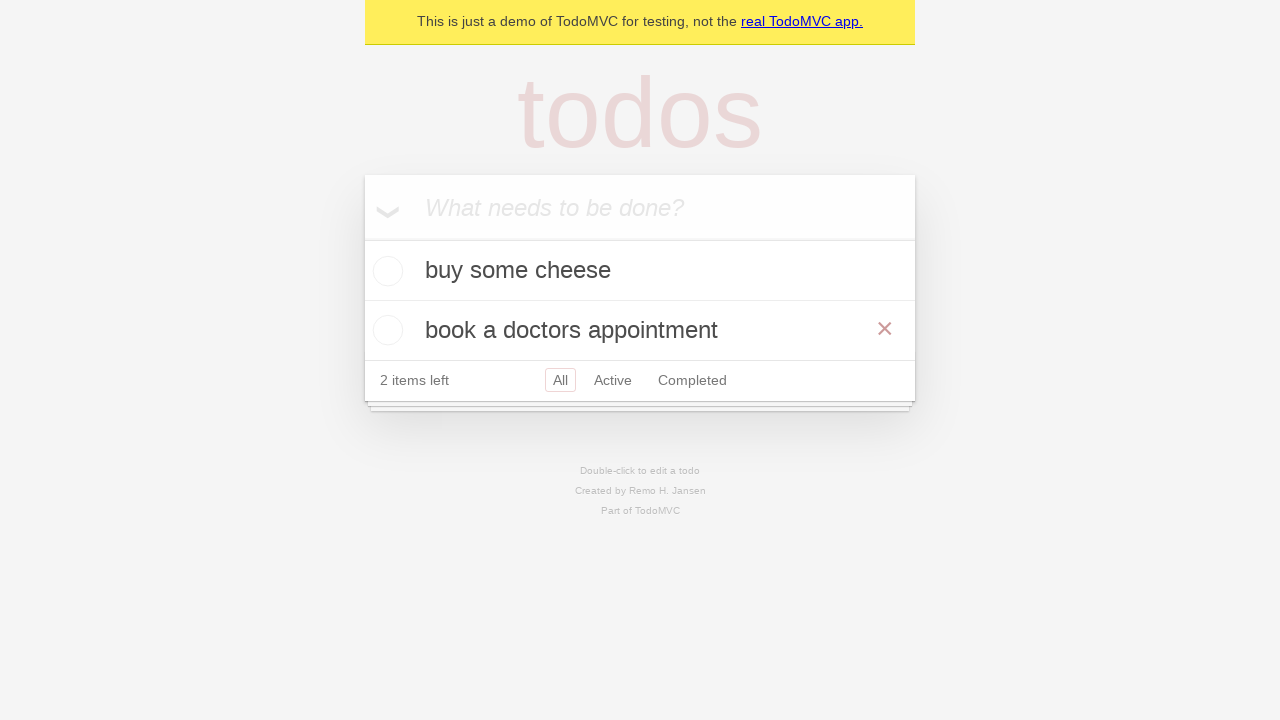

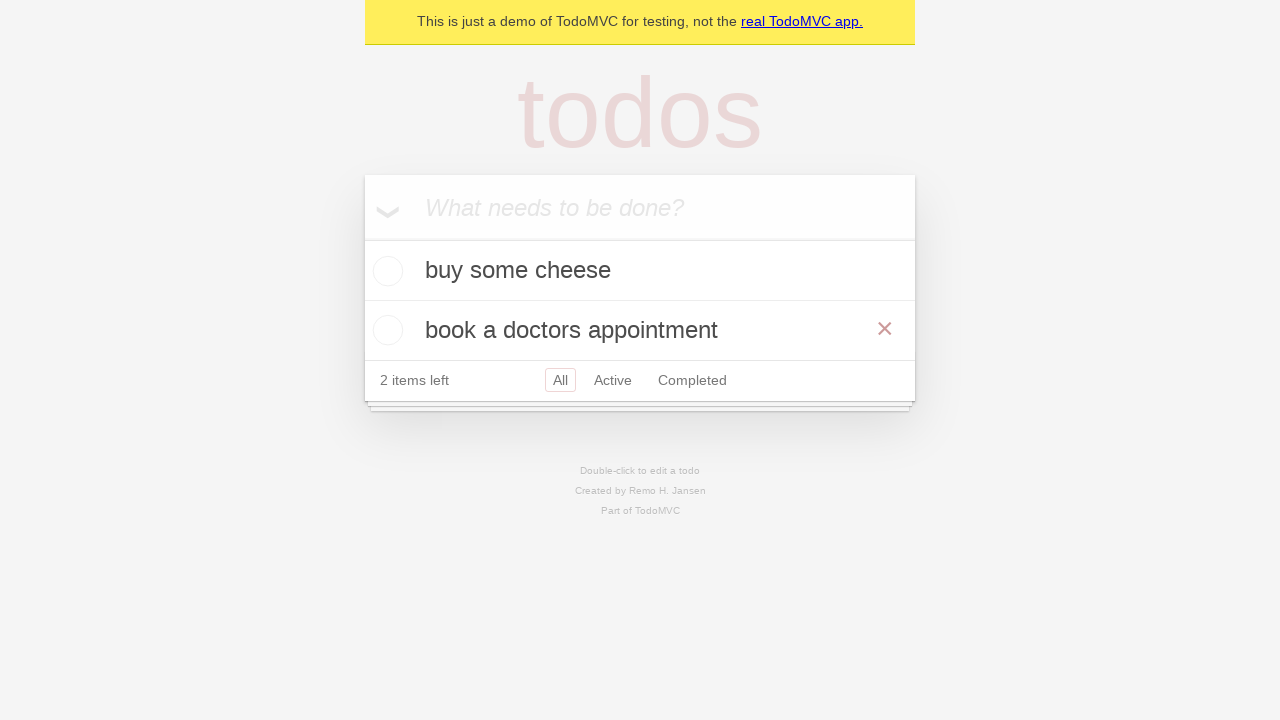